Tests navigation to an alerted page by clicking a button, accepting a confirmation alert, then accepting a second alert, and verifying the page redirects correctly

Starting URL: https://uljanovs.github.io/site/examples/alerts_popups

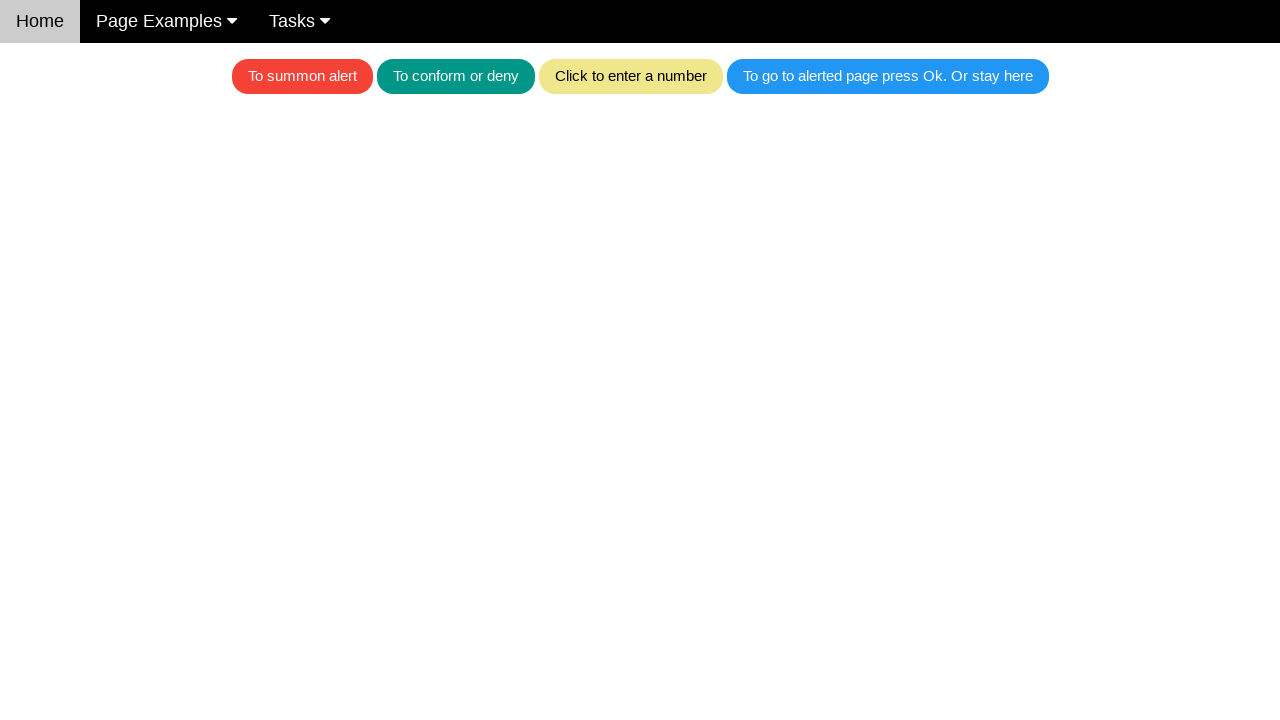

Clicked button to trigger the alert at (888, 76) on .w3-blue
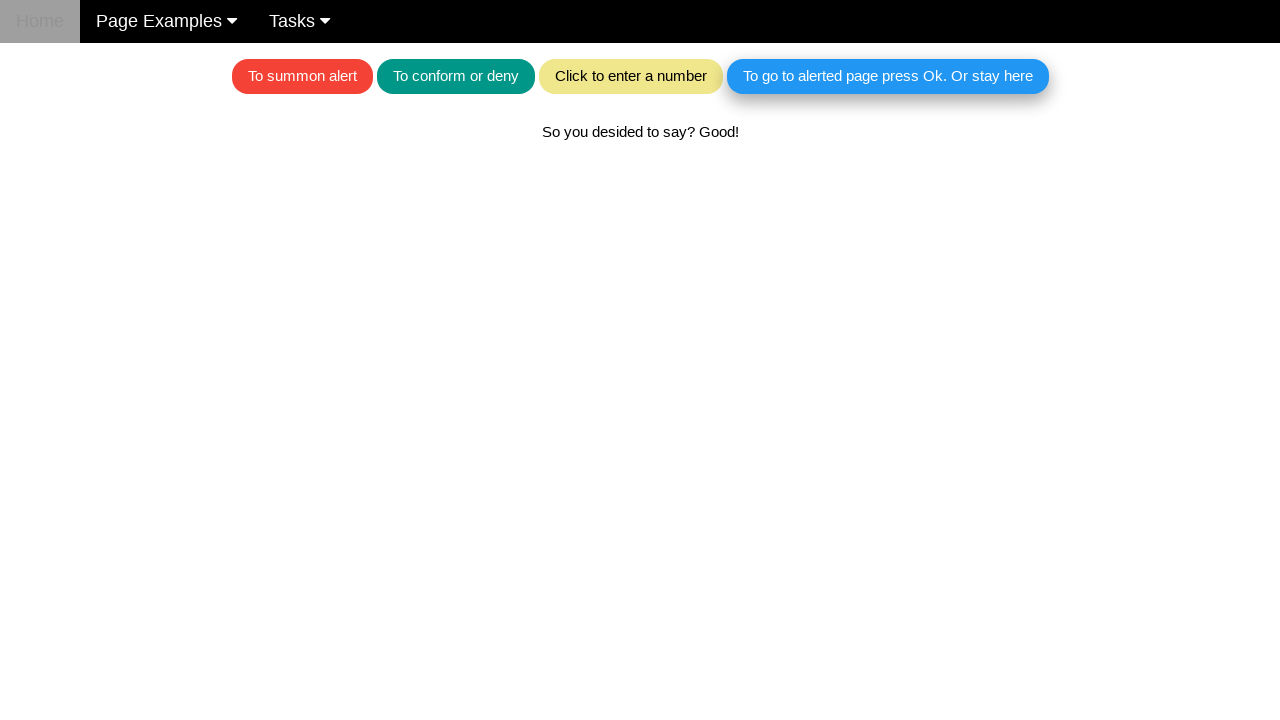

Set up dialog handler to accept confirmation alerts
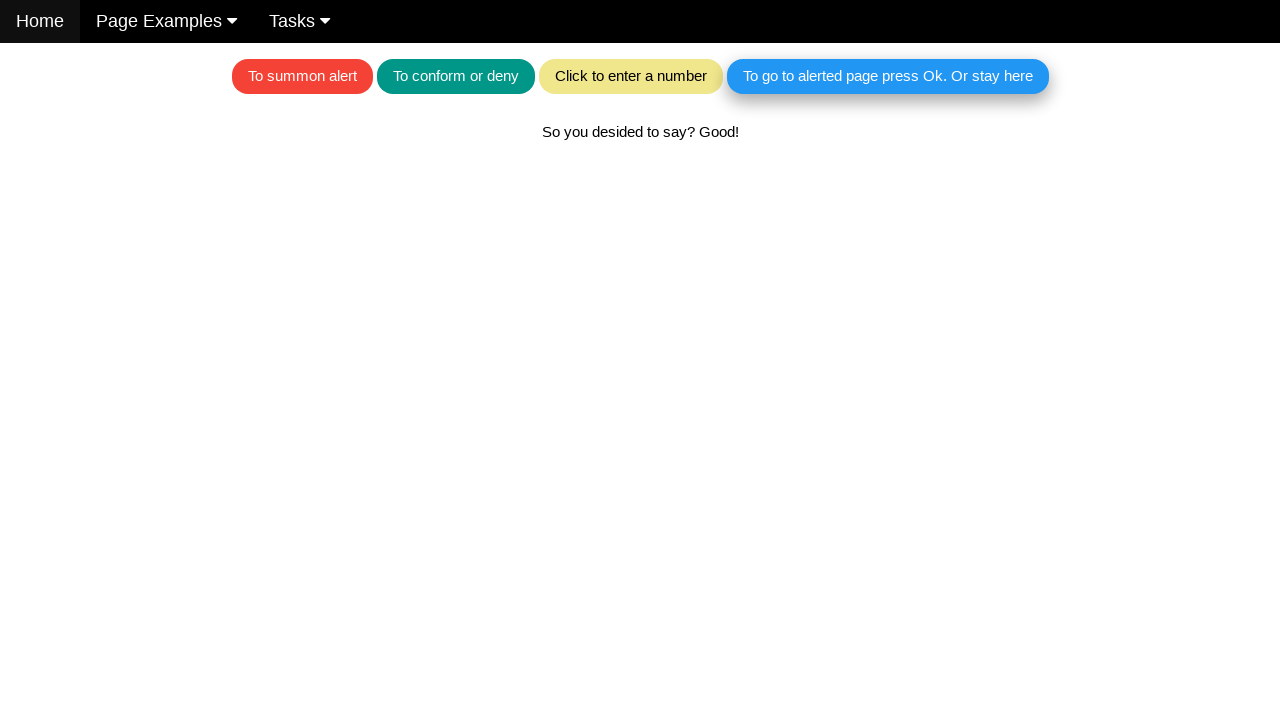

Clicked button again to trigger second alert at (888, 76) on .w3-blue
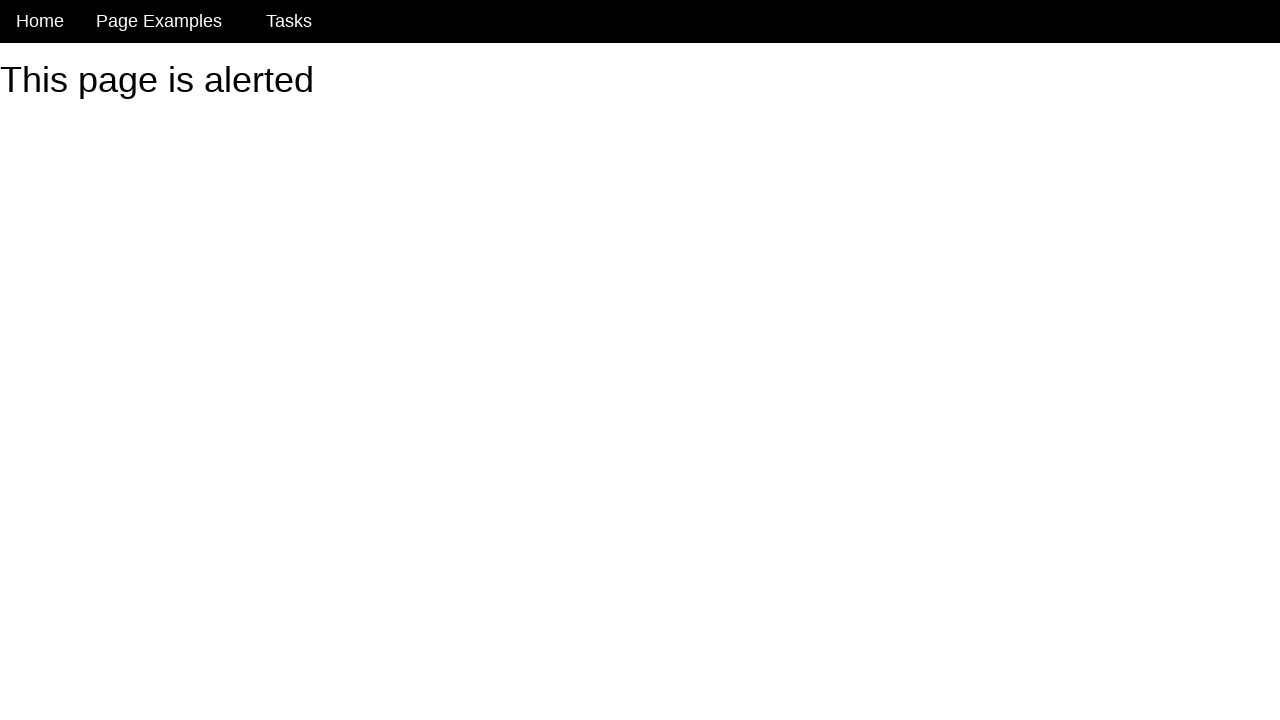

Successfully navigated to alerted page after accepting alerts
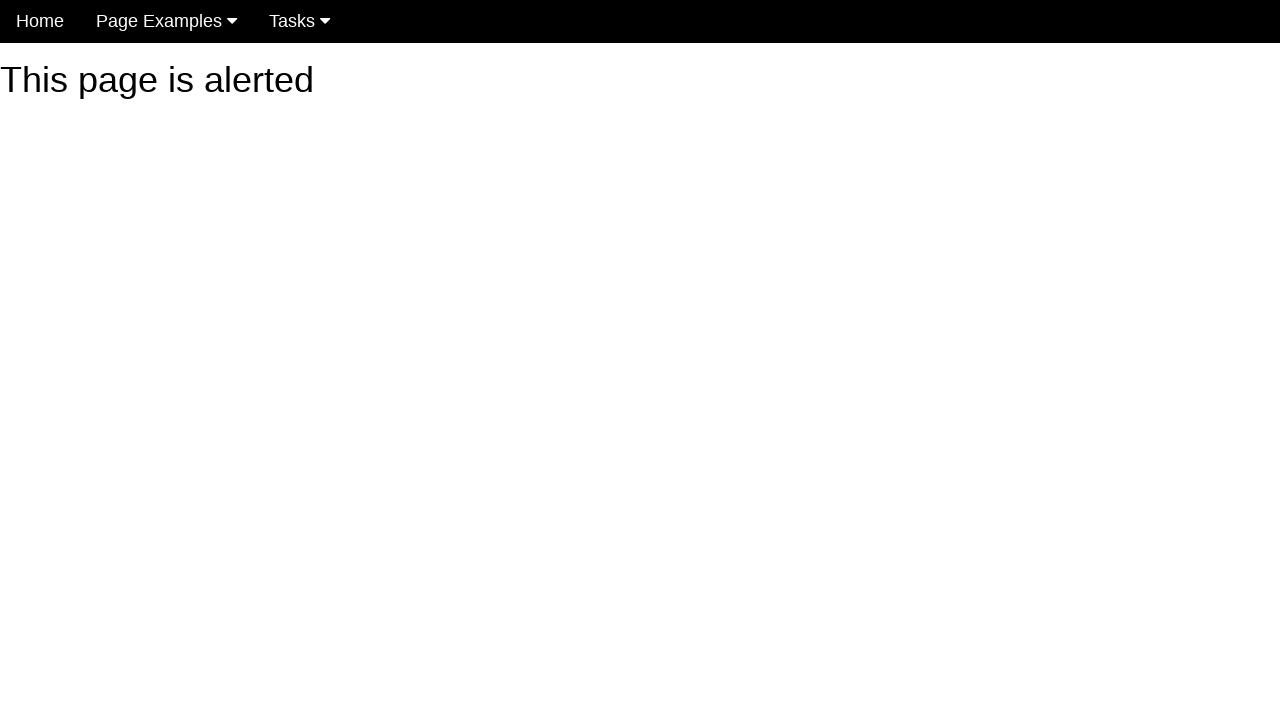

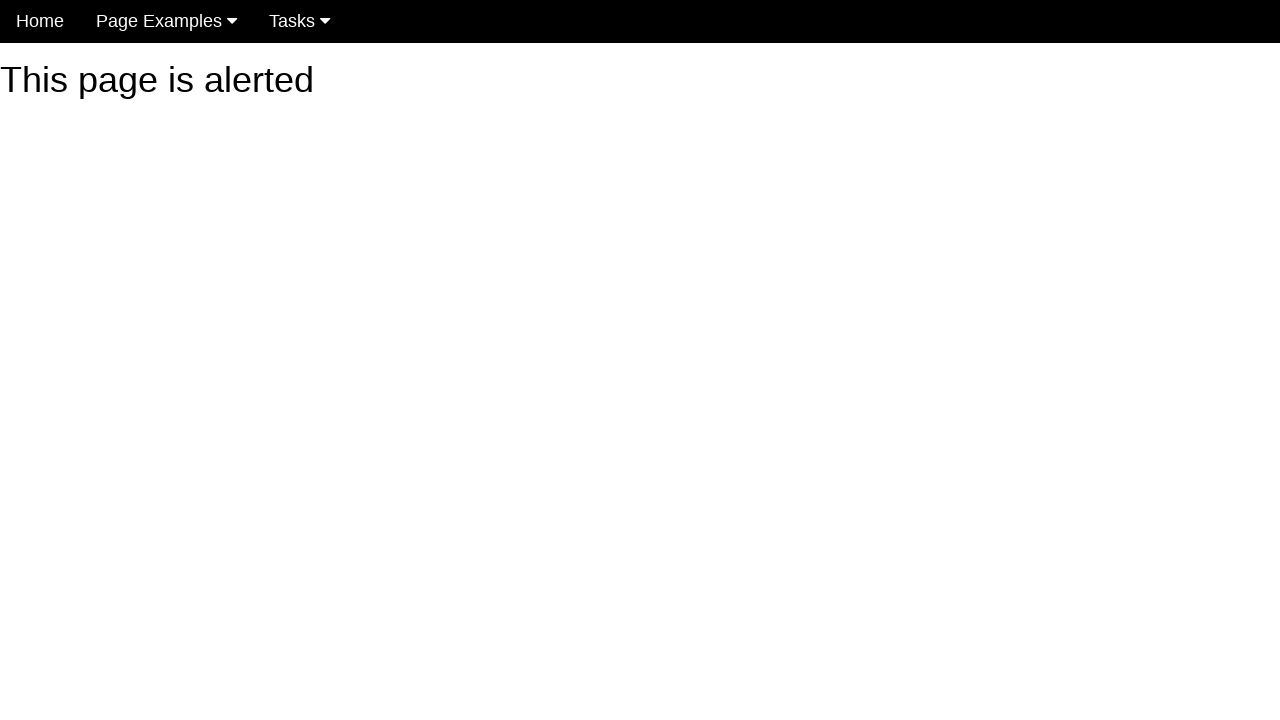